Tests tooltip functionality by hovering over elements and verifying tooltip text appears

Starting URL: https://demoqa.com/tool-tips

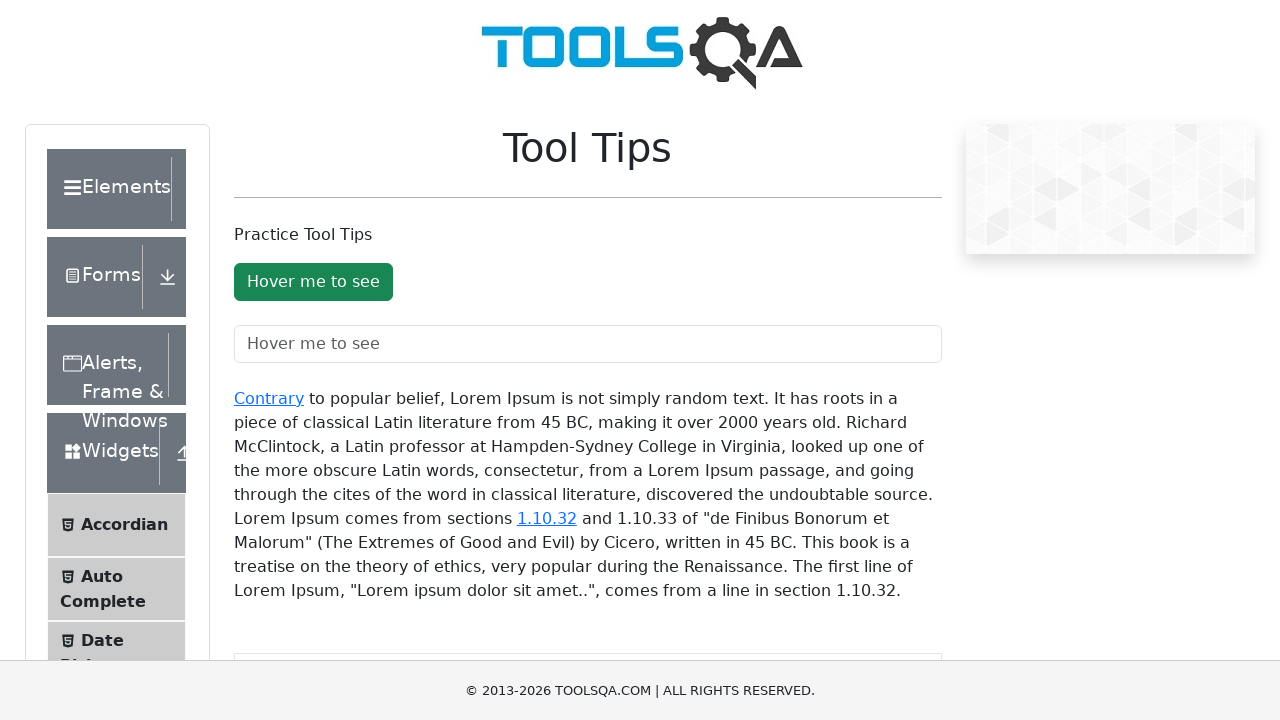

Hovered over 'Hover me to see' button to trigger tooltip at (313, 282) on xpath=//button[text()='Hover me to see']
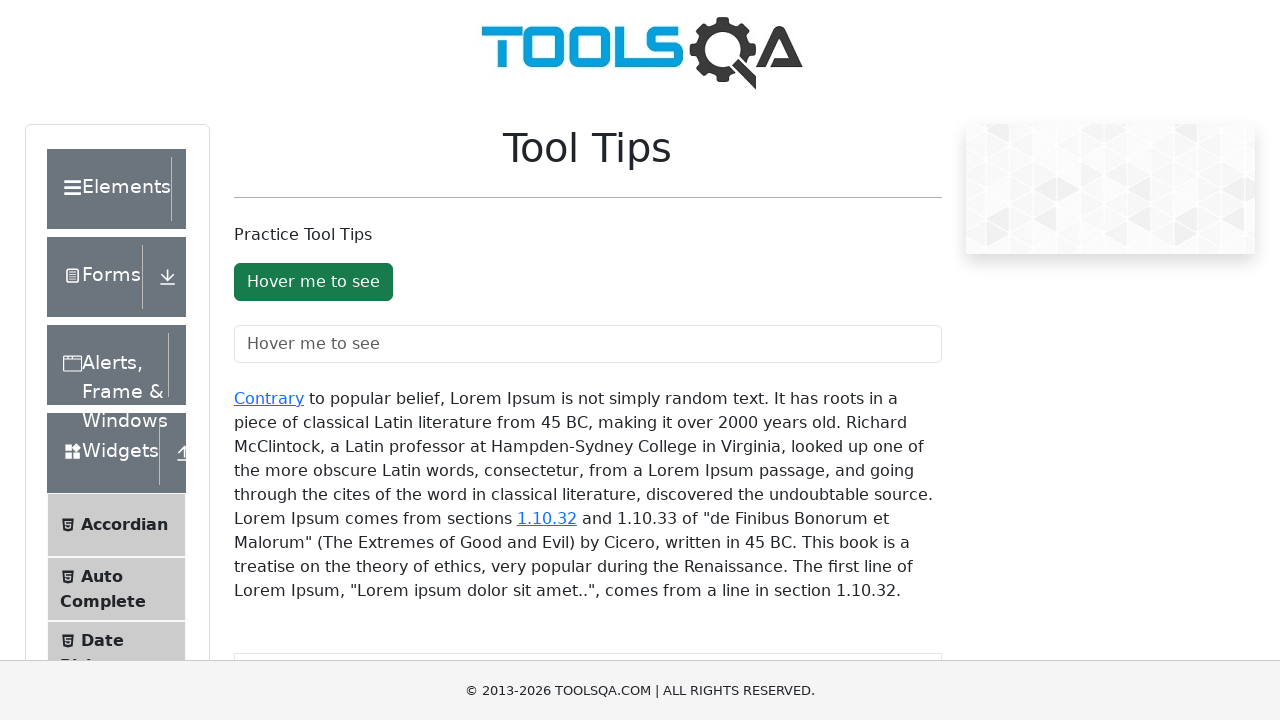

Retrieved button tooltip text: 'You hovered over the Button'
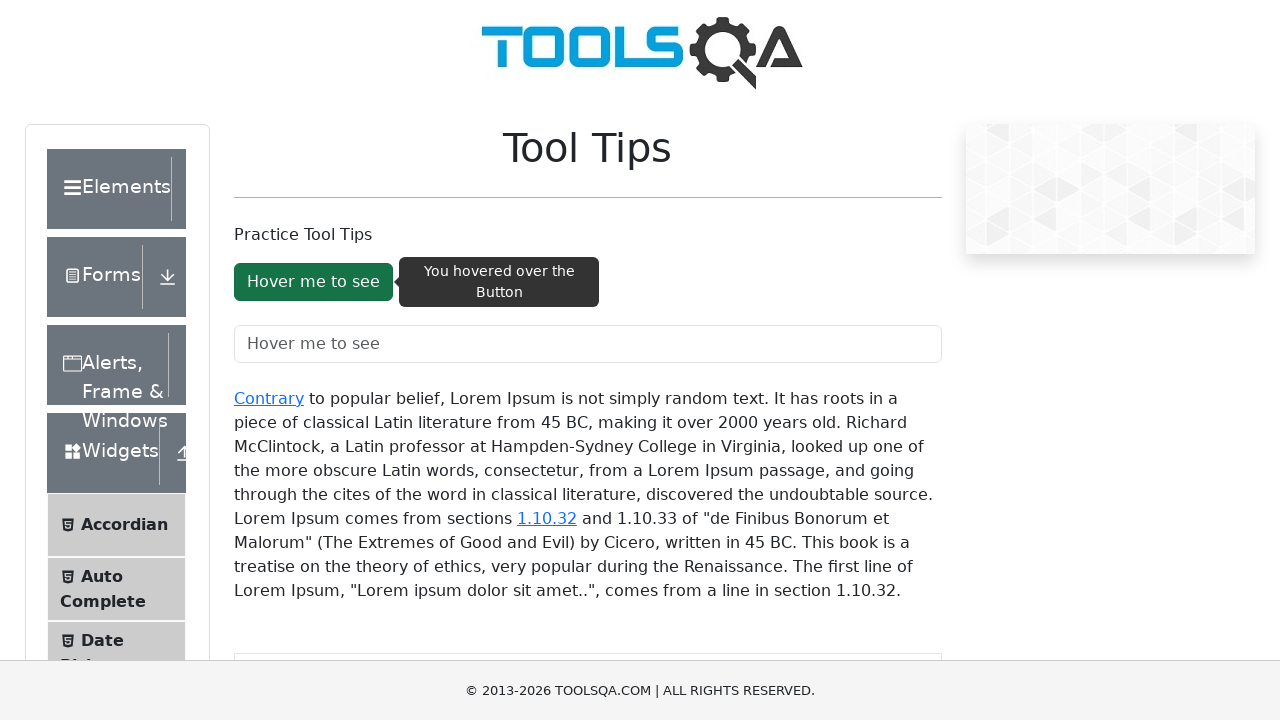

Hovered over 'Contrary' link to trigger tooltip at (269, 398) on xpath=//a[text()='Contrary']
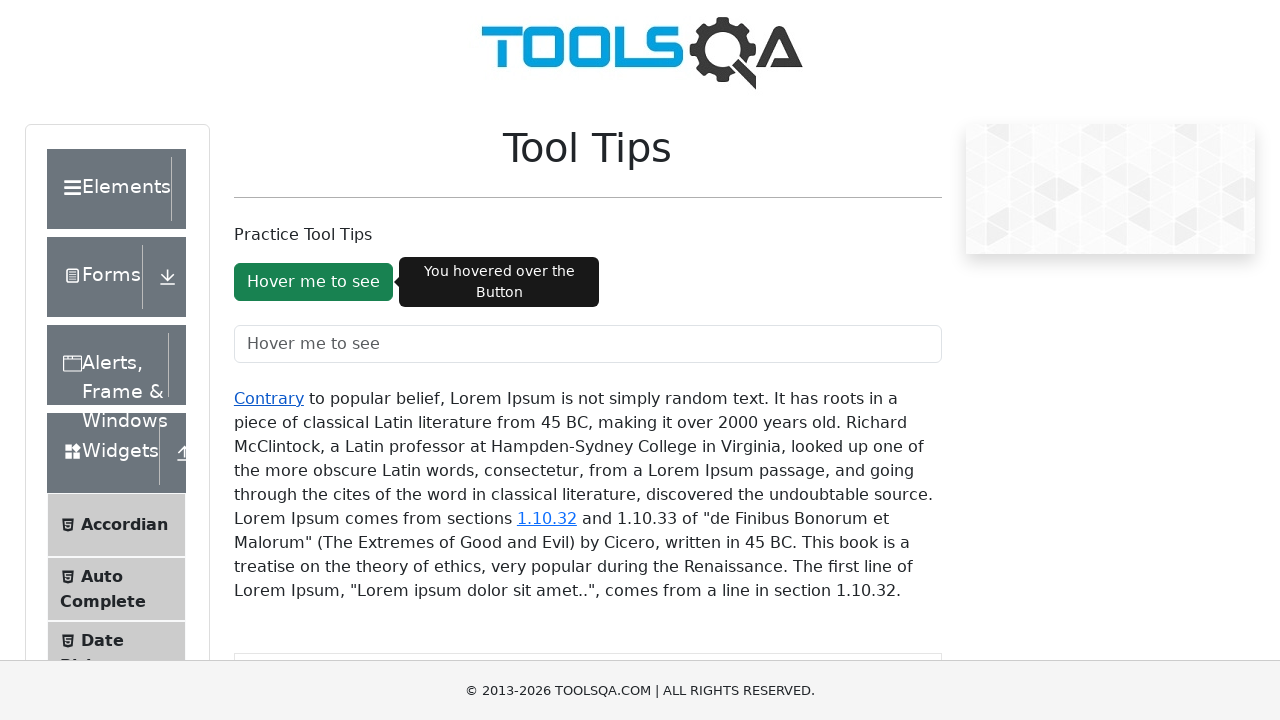

Retrieved Contrary tooltip text: 'You hovered over the Contrary'
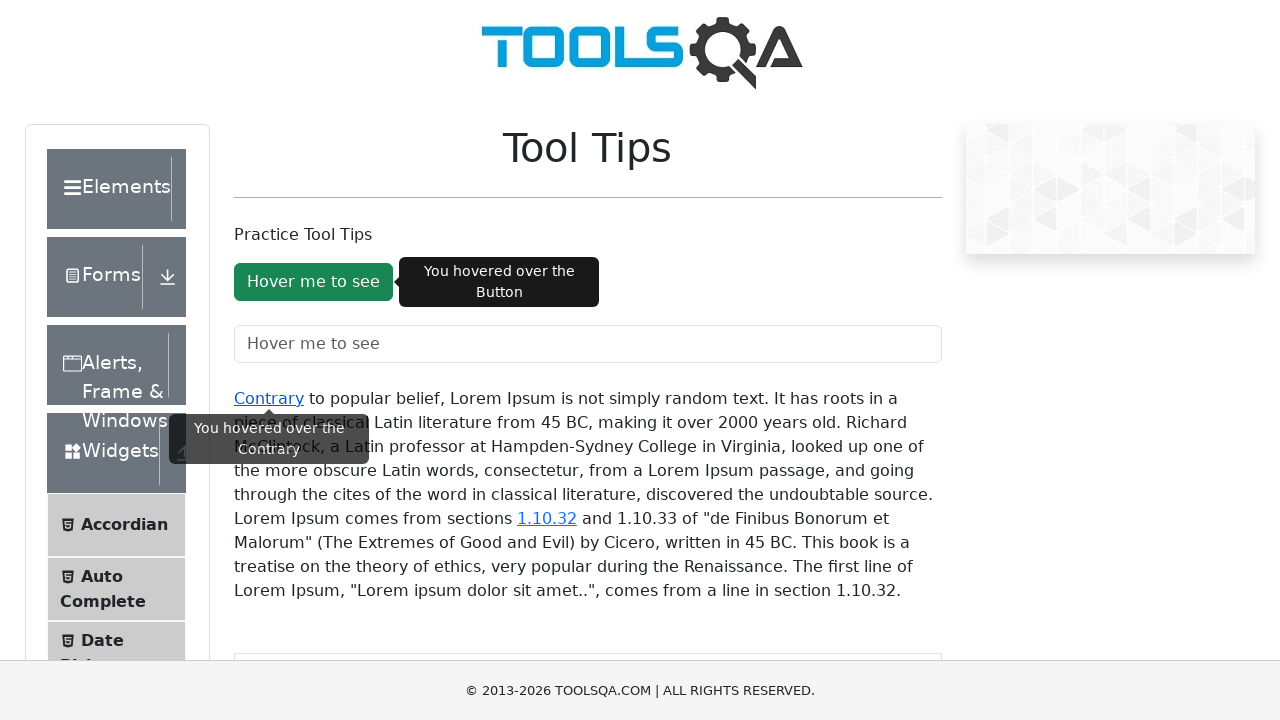

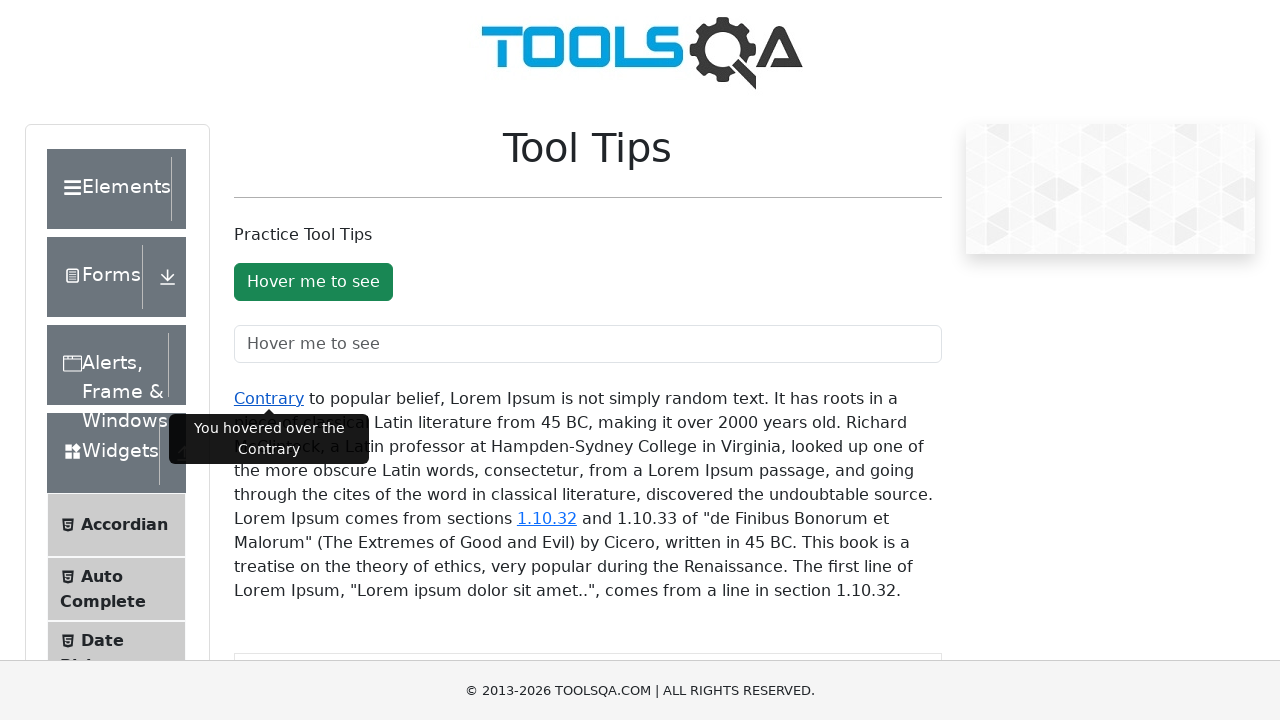